Tests dropdown/select element functionality by selecting options by index (first three options) and then deselecting all options on an HTML practice page.

Starting URL: https://www.hyrtutorials.com/p/html-dropdown-elements-practice.html

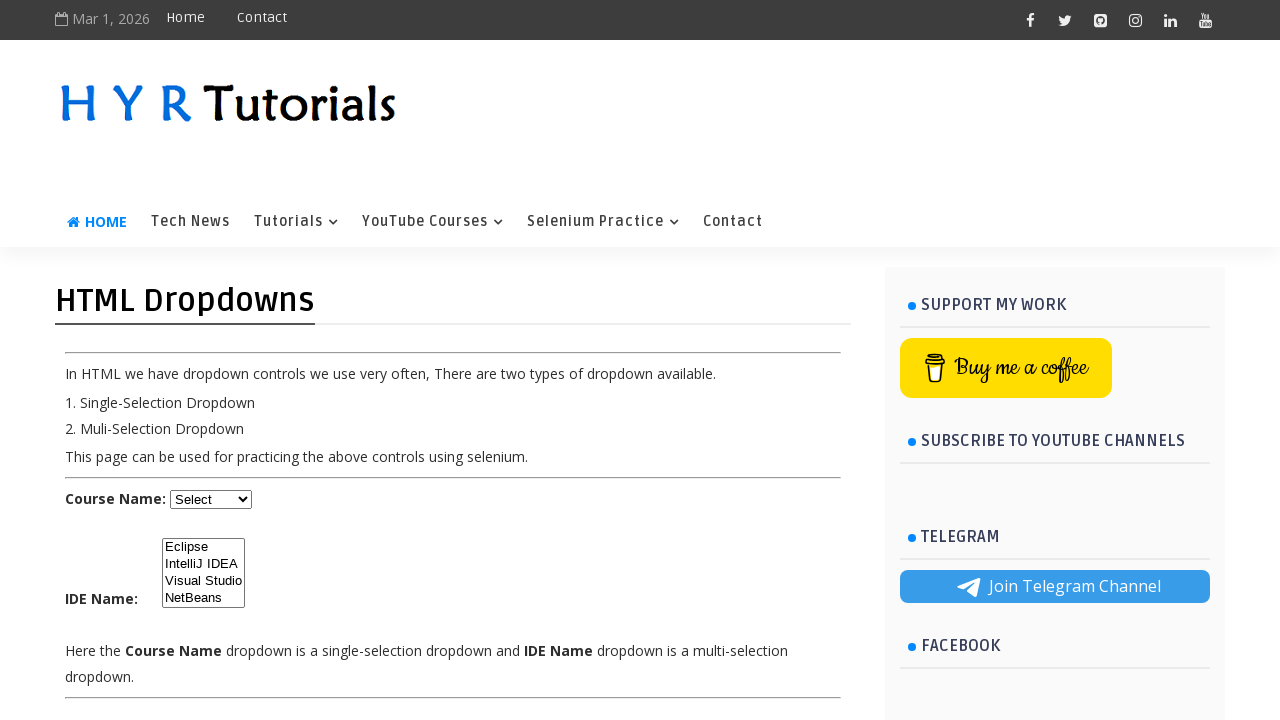

Waited for dropdown element with id 'course' to be visible
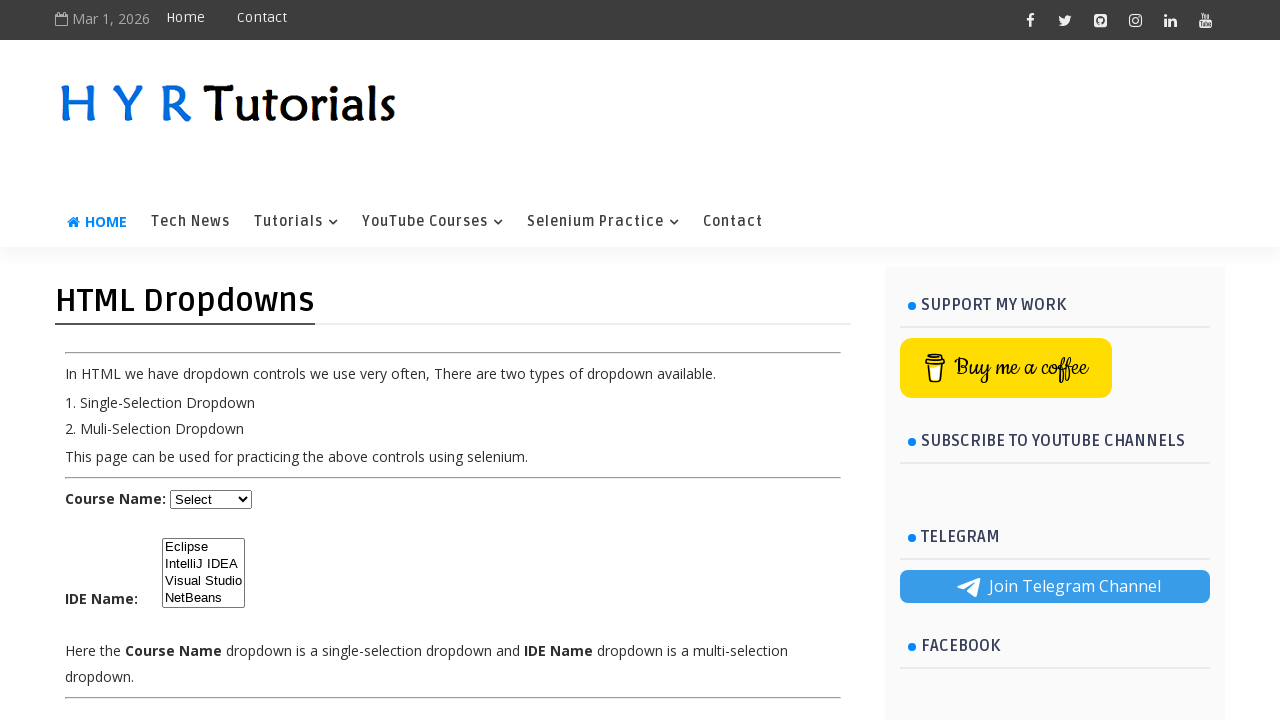

Selected first option (index 0) from dropdown on #course
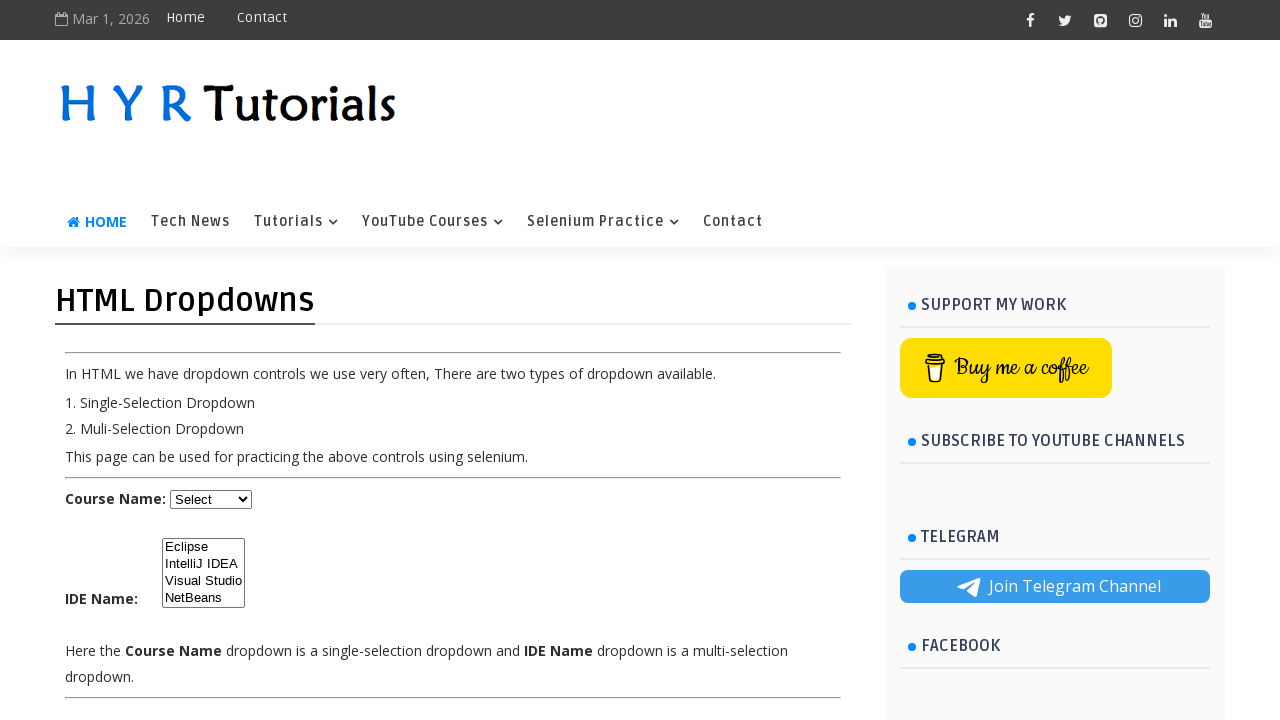

Waited 1000ms after selecting first option
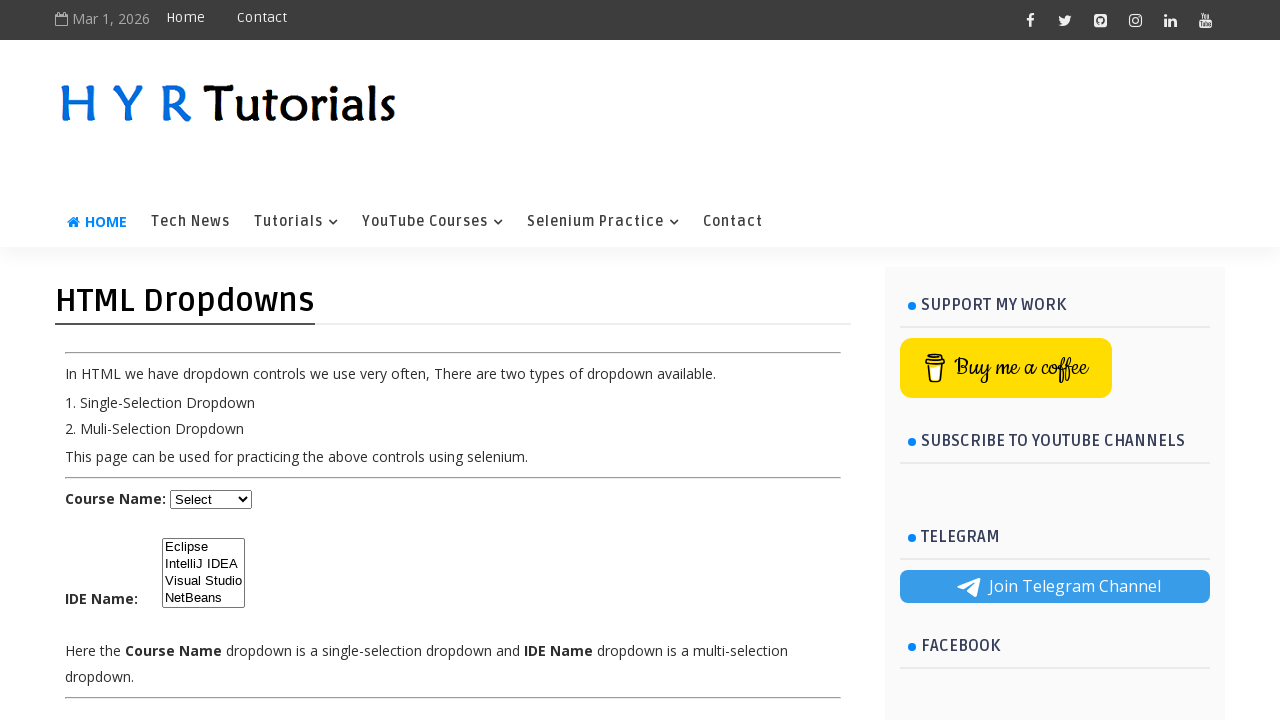

Selected second option (index 1) from dropdown on #course
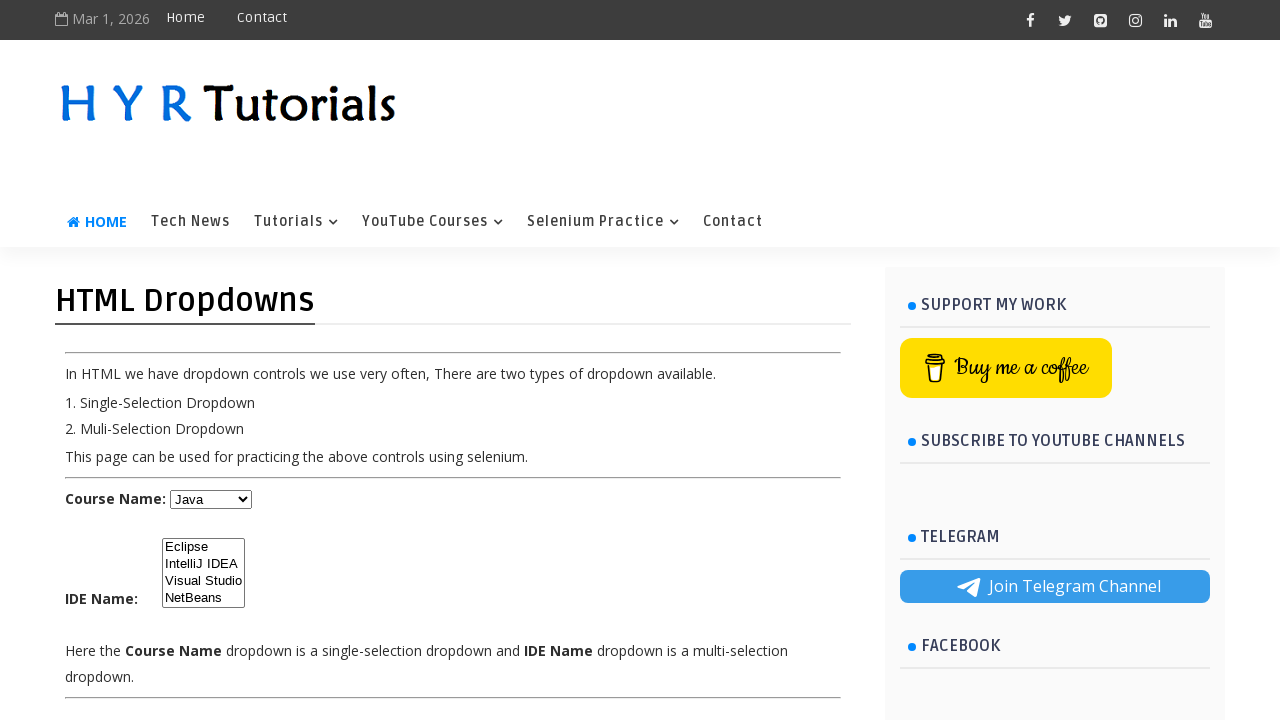

Waited 1000ms after selecting second option
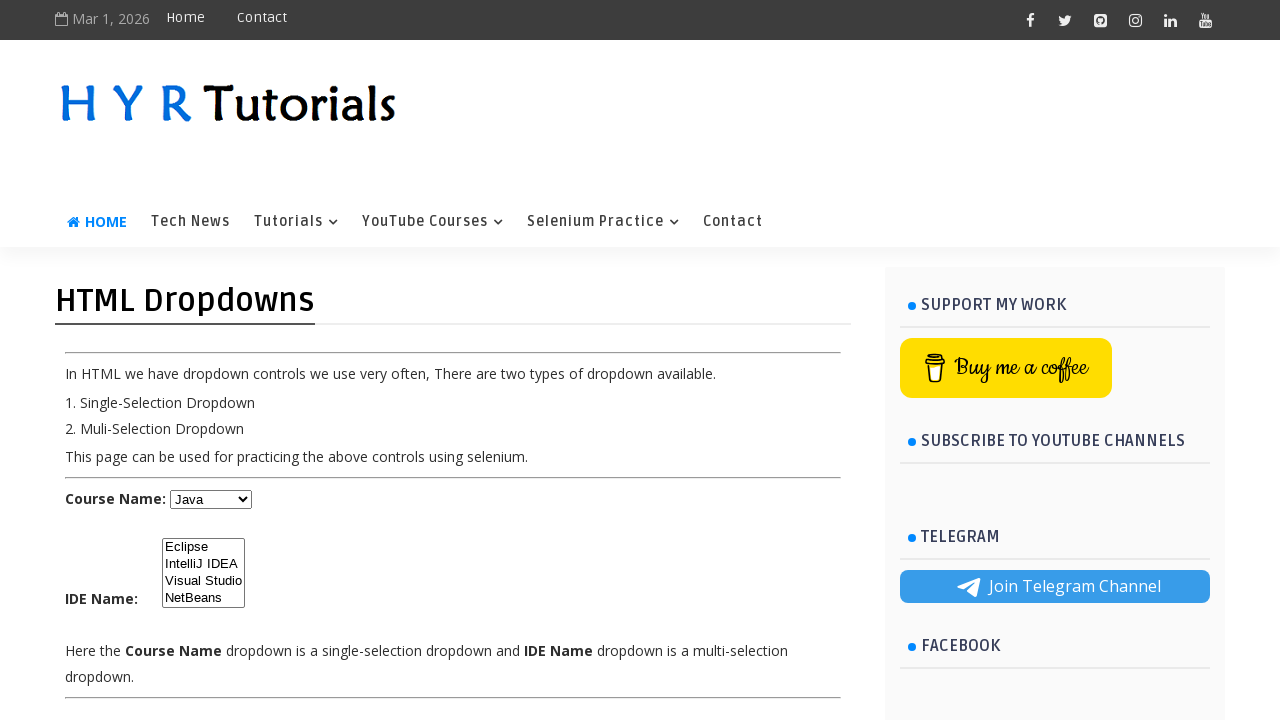

Selected third option (index 2) from dropdown on #course
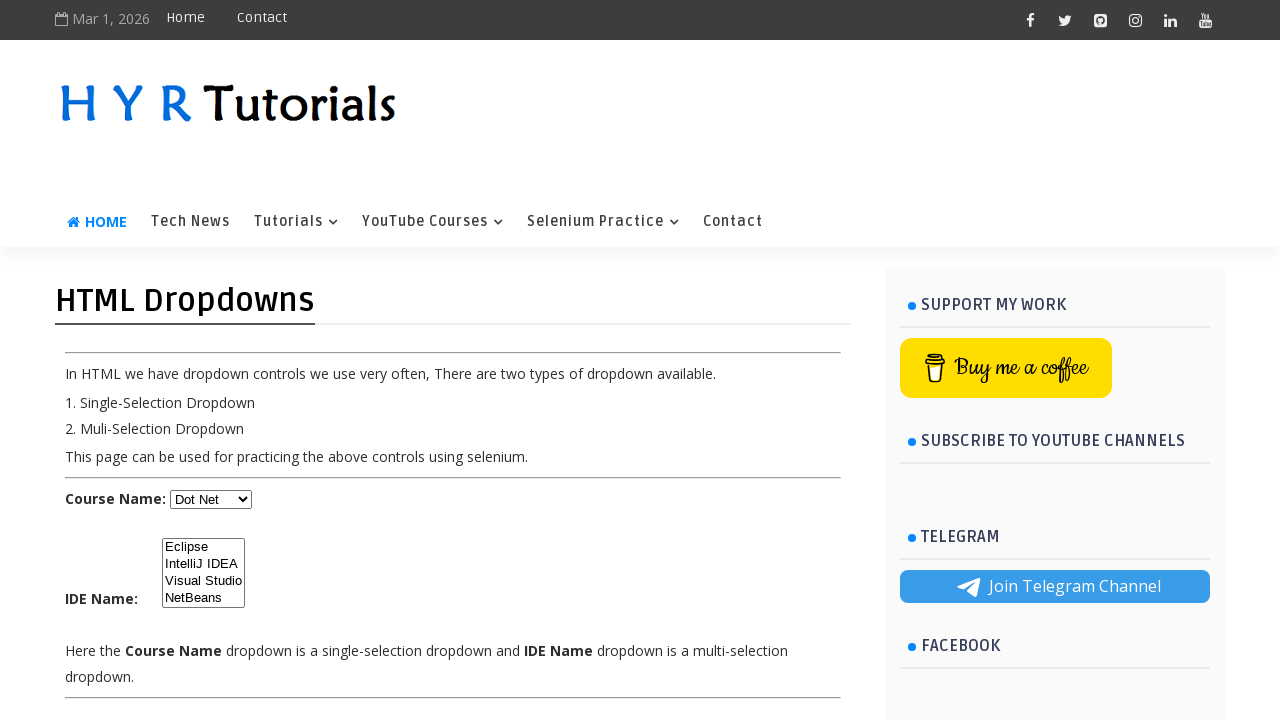

Waited 1000ms after selecting third option
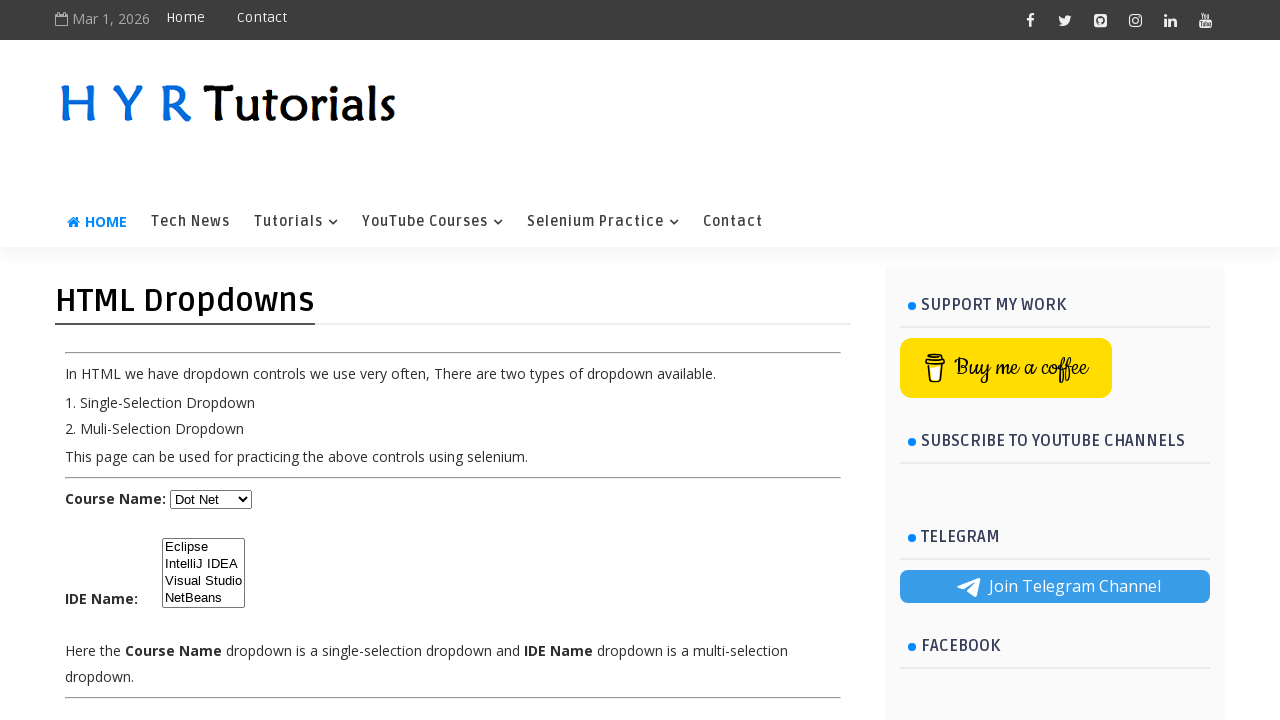

Deselected all options from dropdown on #course
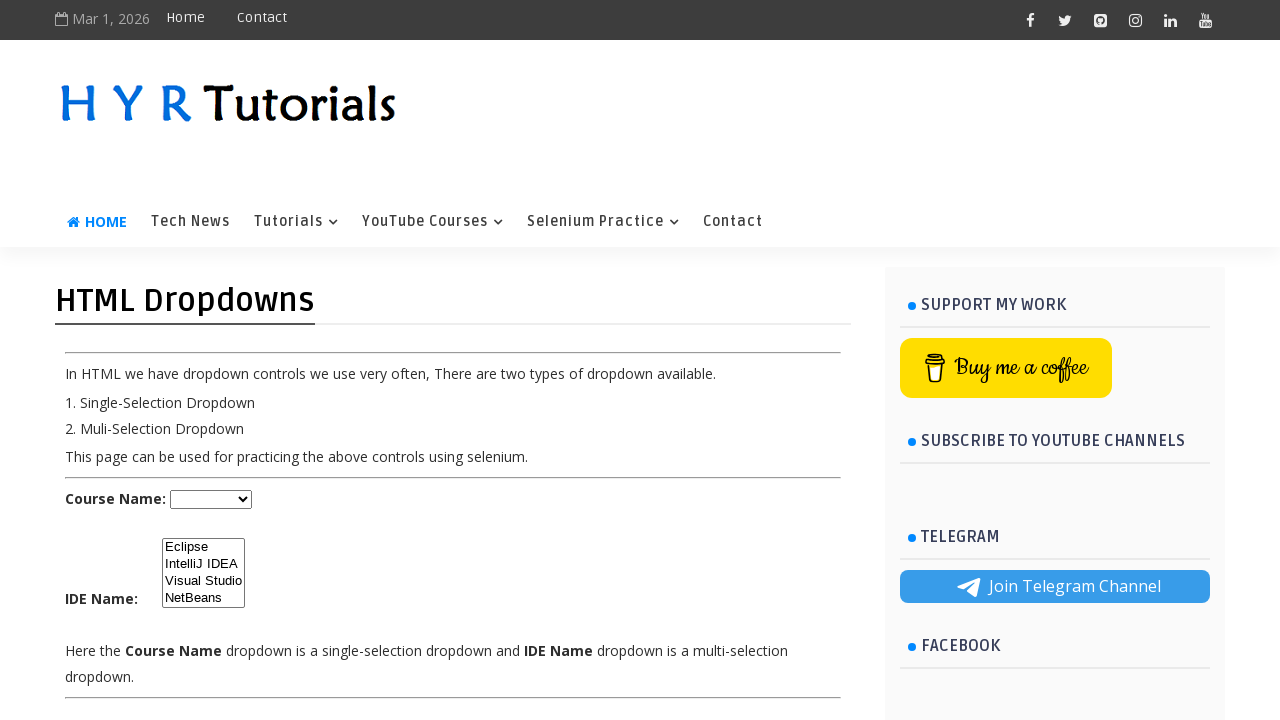

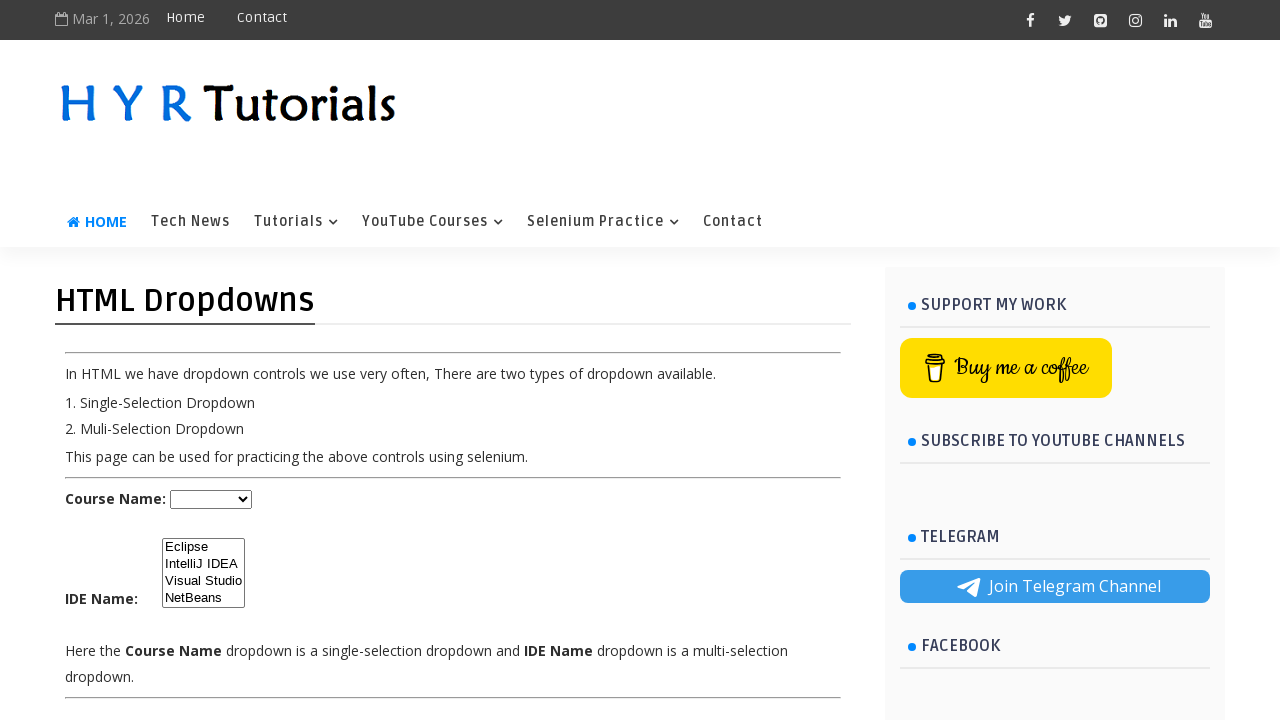